Tests a CSS toggle switch component on W3Schools by clicking it twice to toggle it on and off

Starting URL: https://www.w3schools.com/howto/howto_css_switch.asp

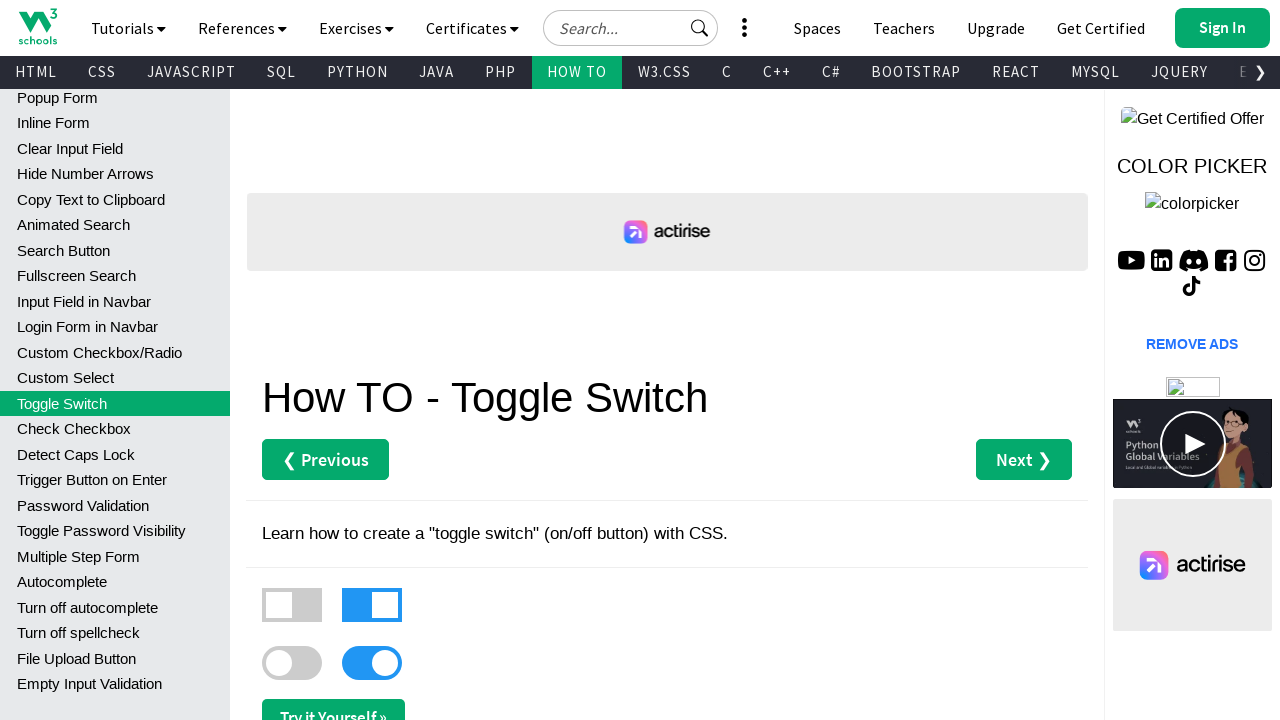

Waited for toggle switch element to load
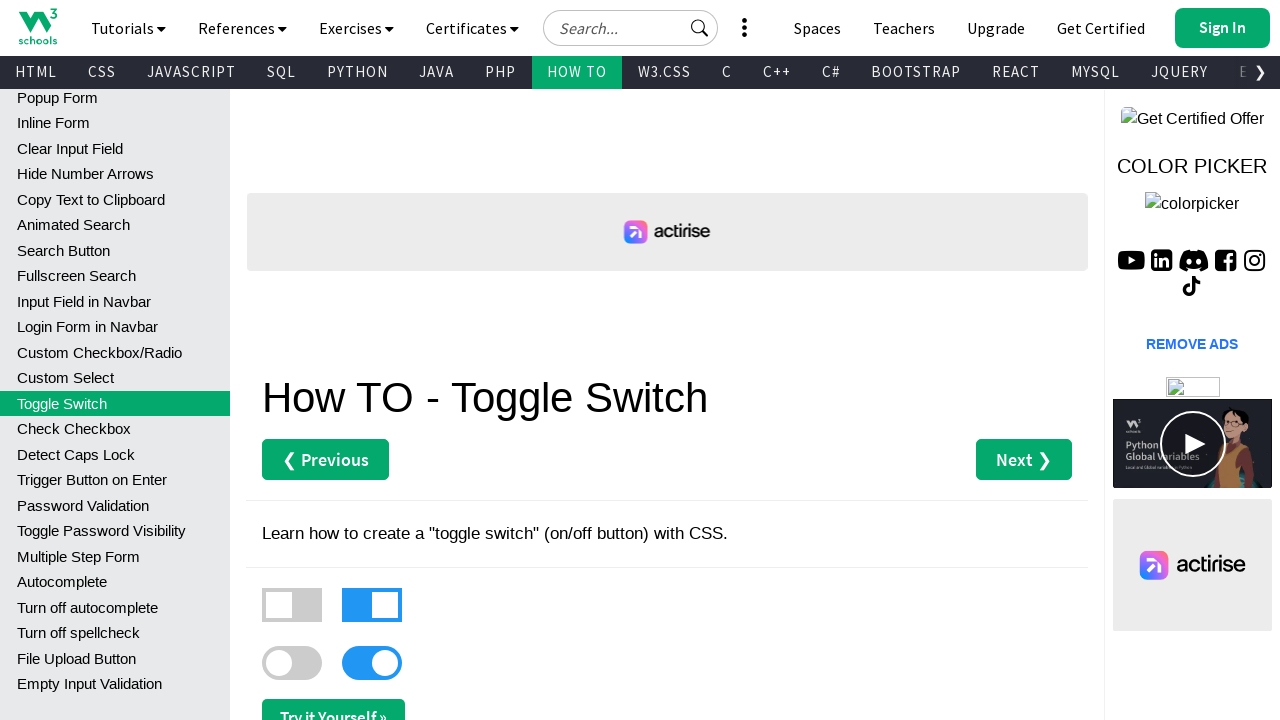

Clicked toggle switch to turn it on at (292, 663) on xpath=//*[@id="main"]/label[3]/div
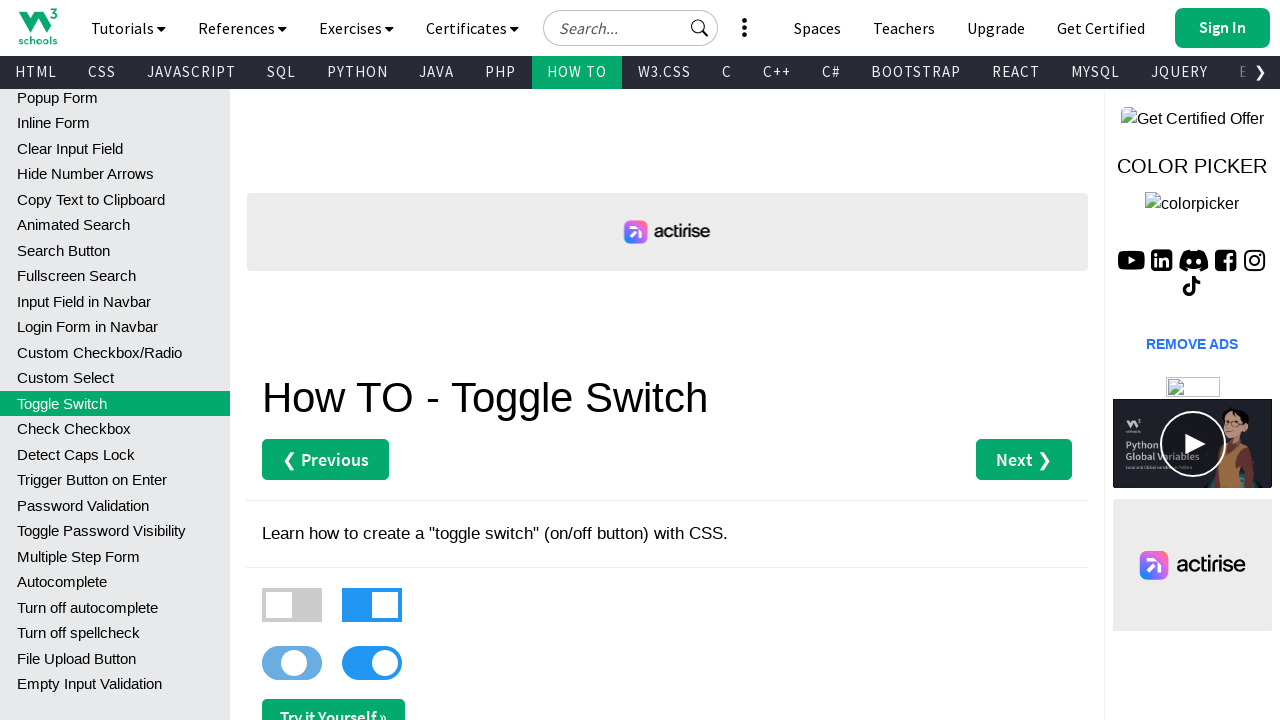

Clicked toggle switch to turn it off at (292, 663) on xpath=//*[@id="main"]/label[3]/div
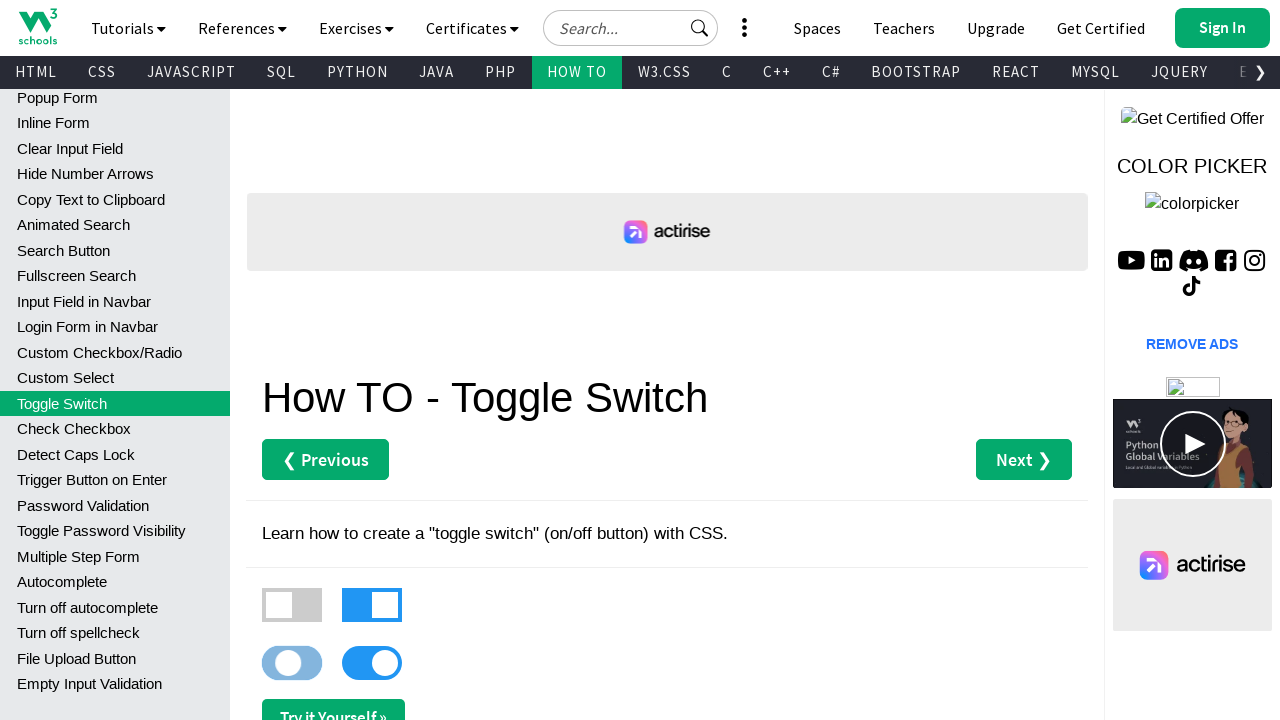

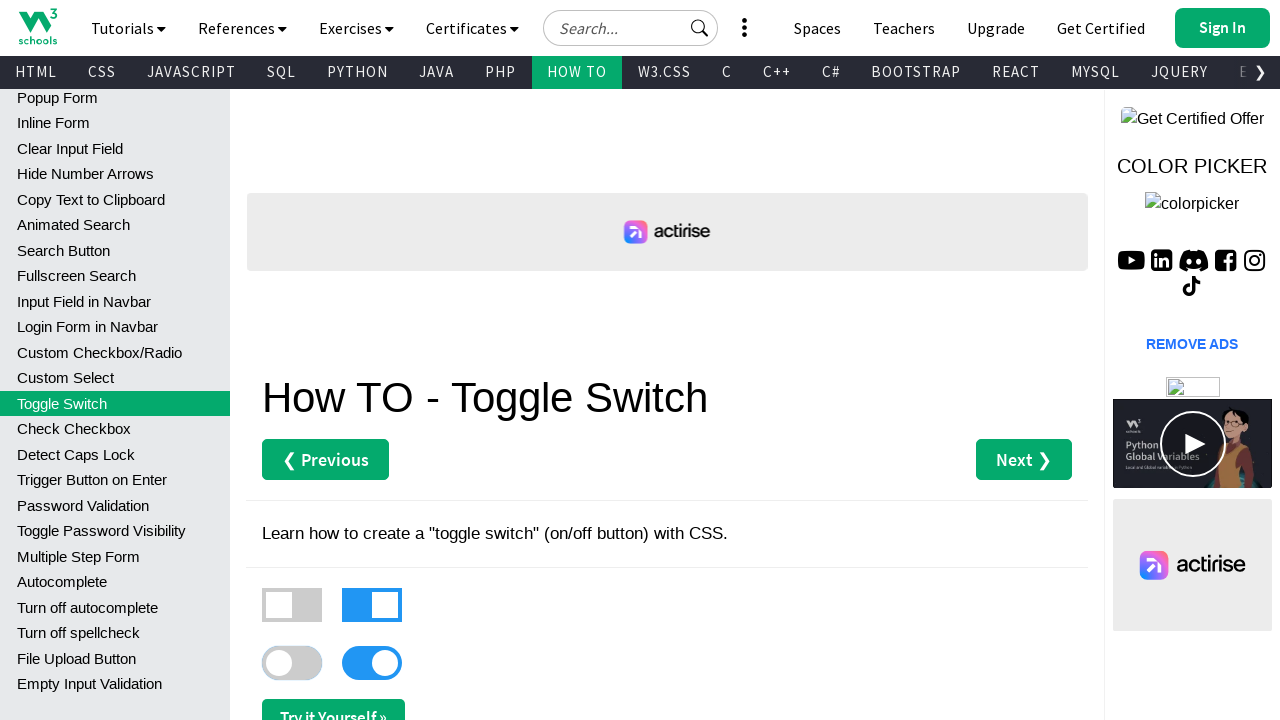